Tests the Drag & Drop Sliders functionality by navigating to the slider page and dragging the slider to change its value.

Starting URL: https://www.lambdatest.com/selenium-playground

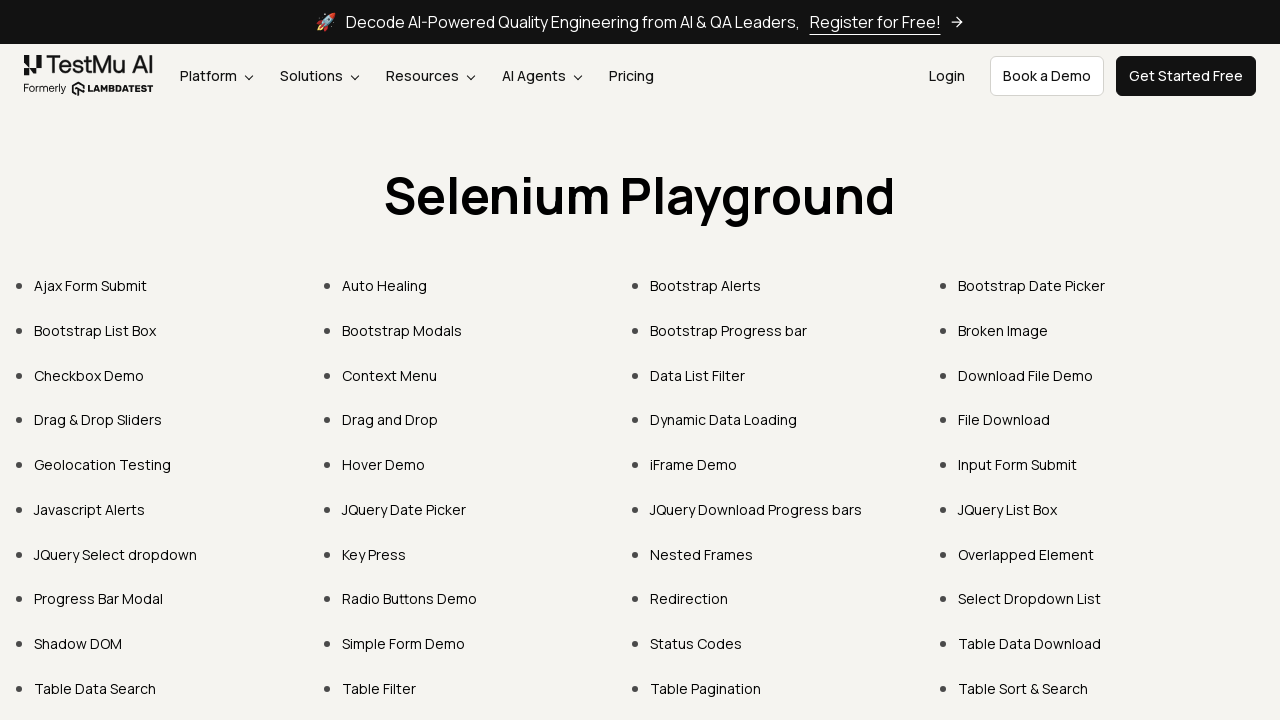

Clicked on Drag & Drop Sliders link at (98, 420) on text=Drag & Drop Sliders
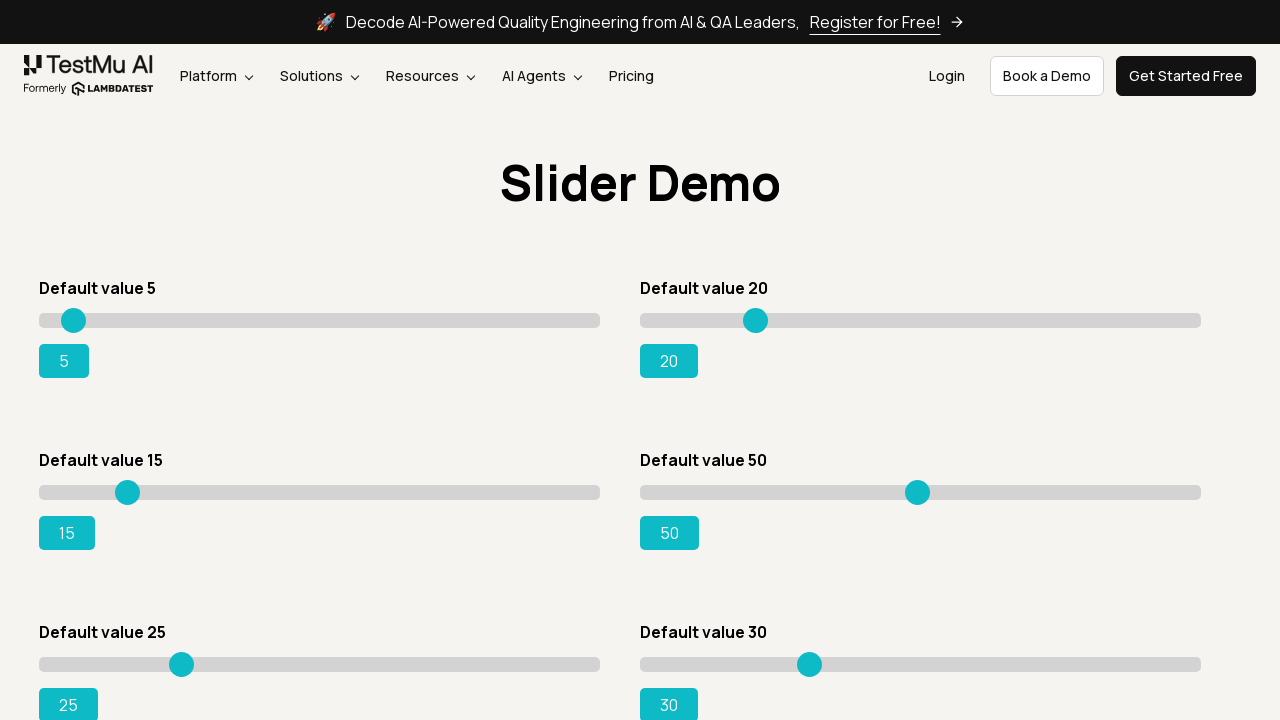

Slider element became visible
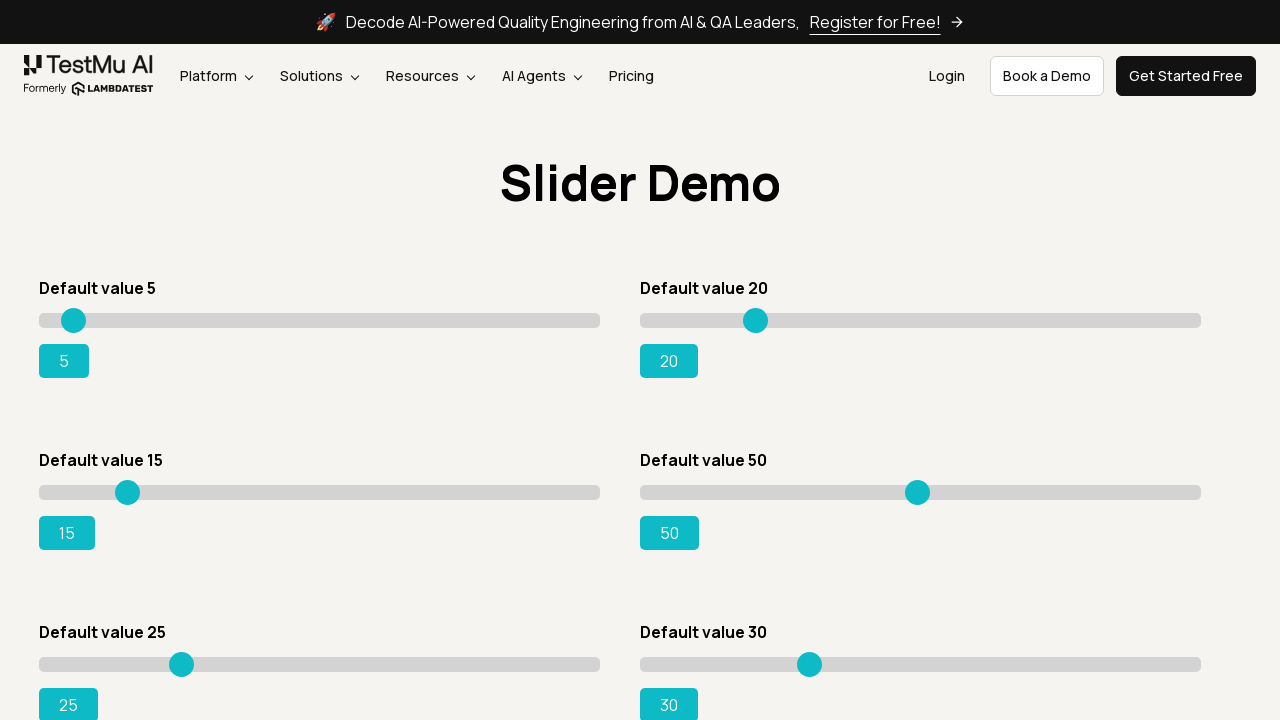

Retrieved slider element bounding box
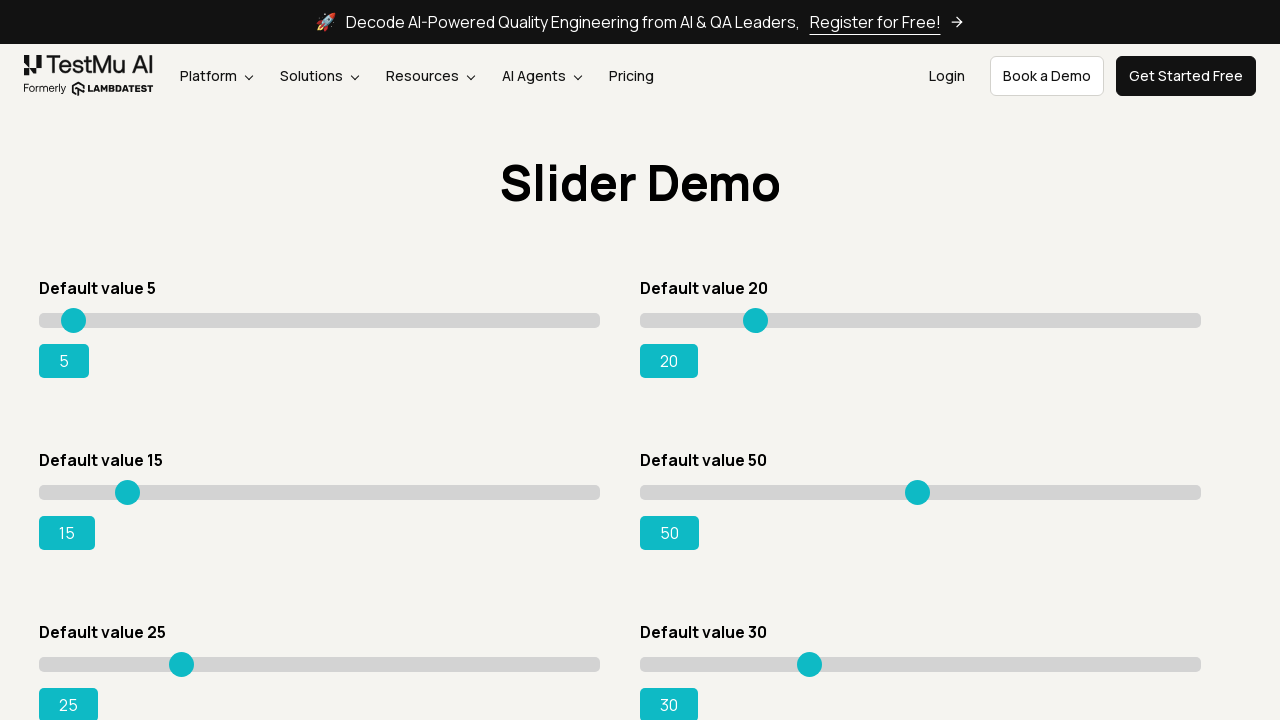

Moved mouse to center of slider at (320, 492)
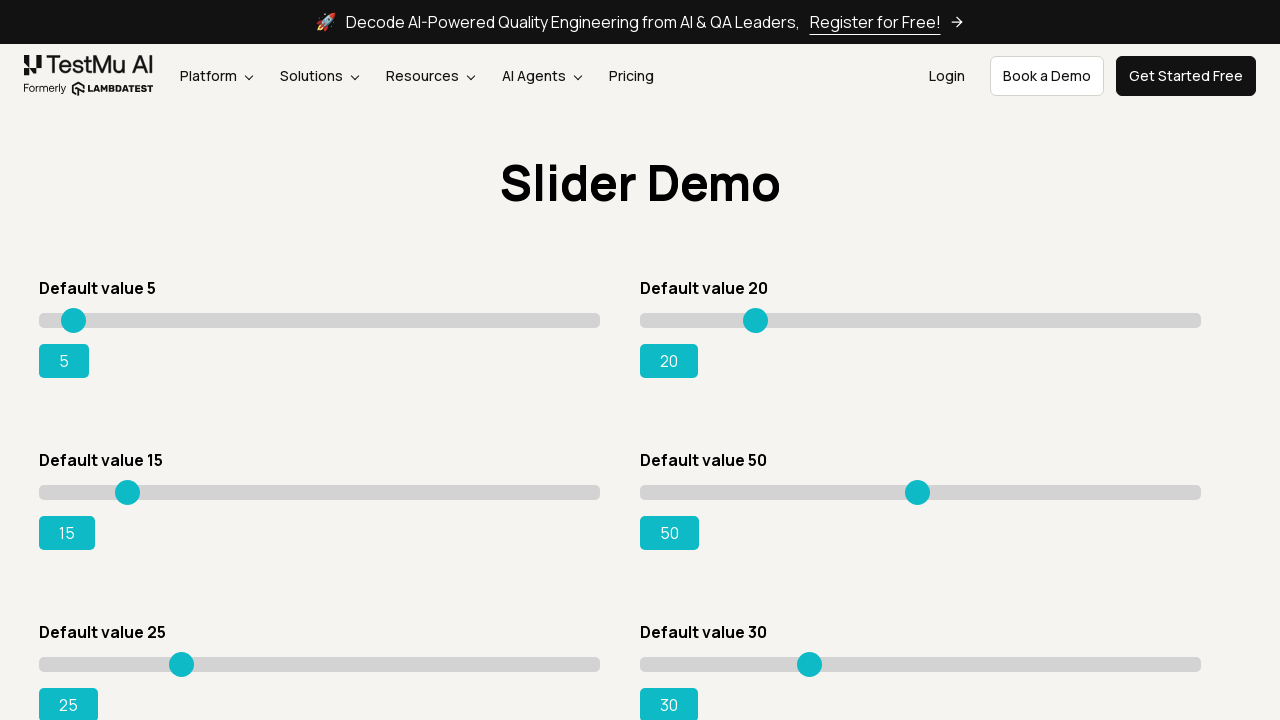

Pressed mouse button down on slider at (320, 492)
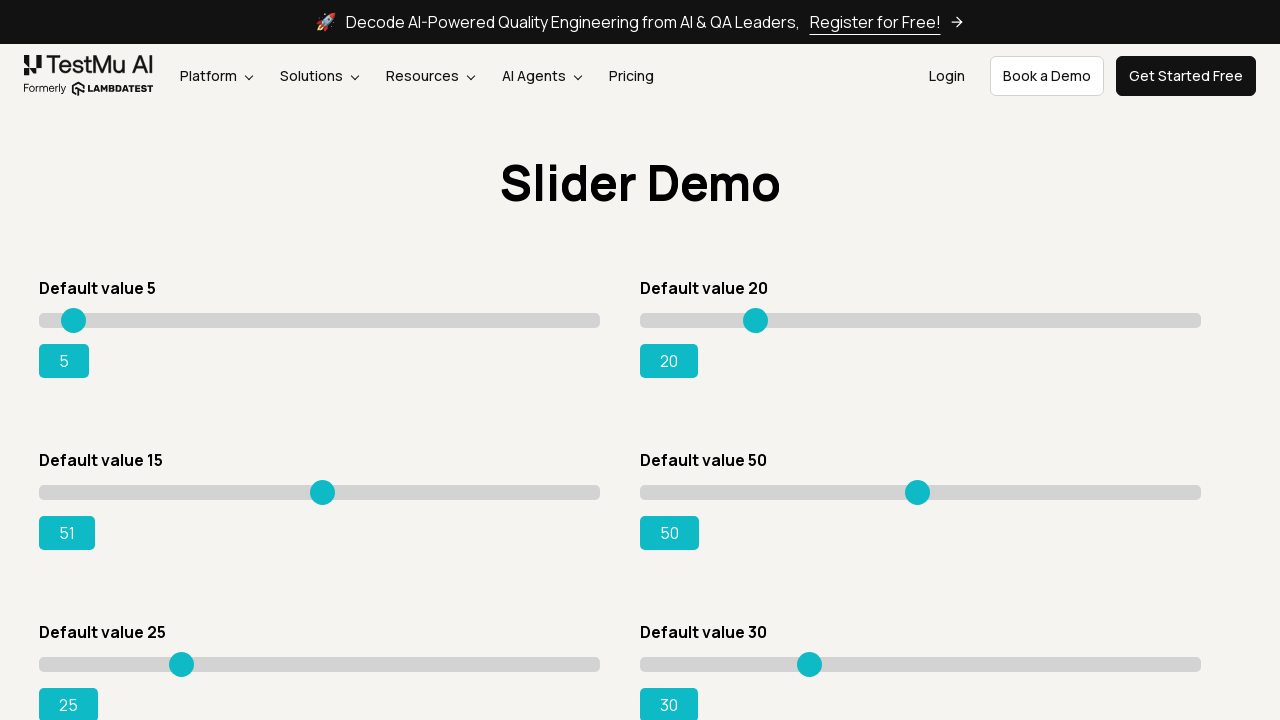

Dragged slider 215 pixels to the right at (534, 492)
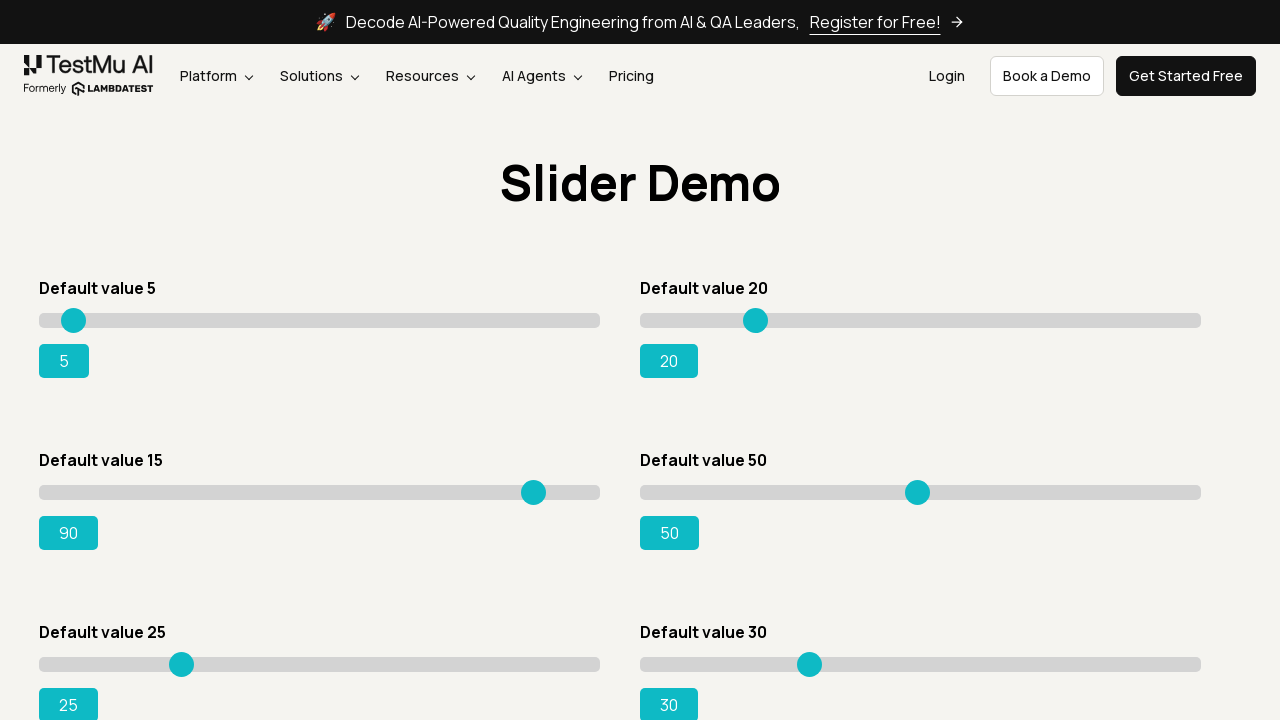

Released mouse button to complete slider drag at (534, 492)
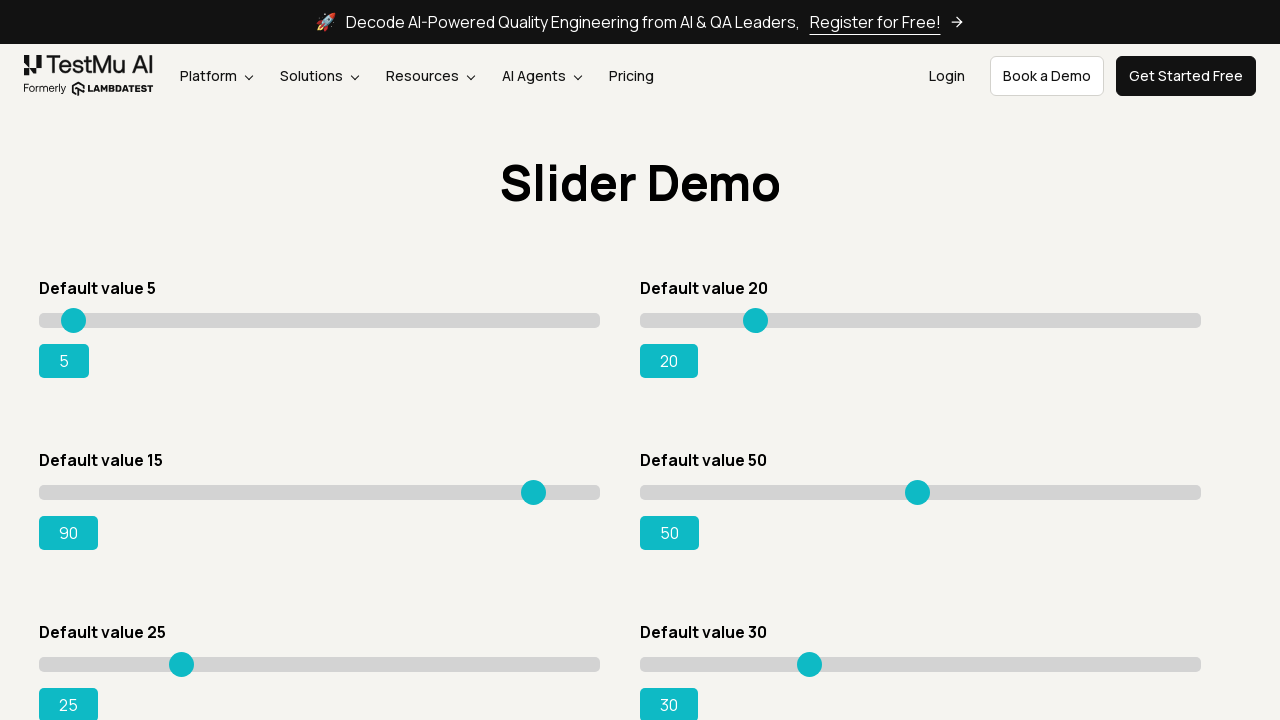

Slider value updated successfully
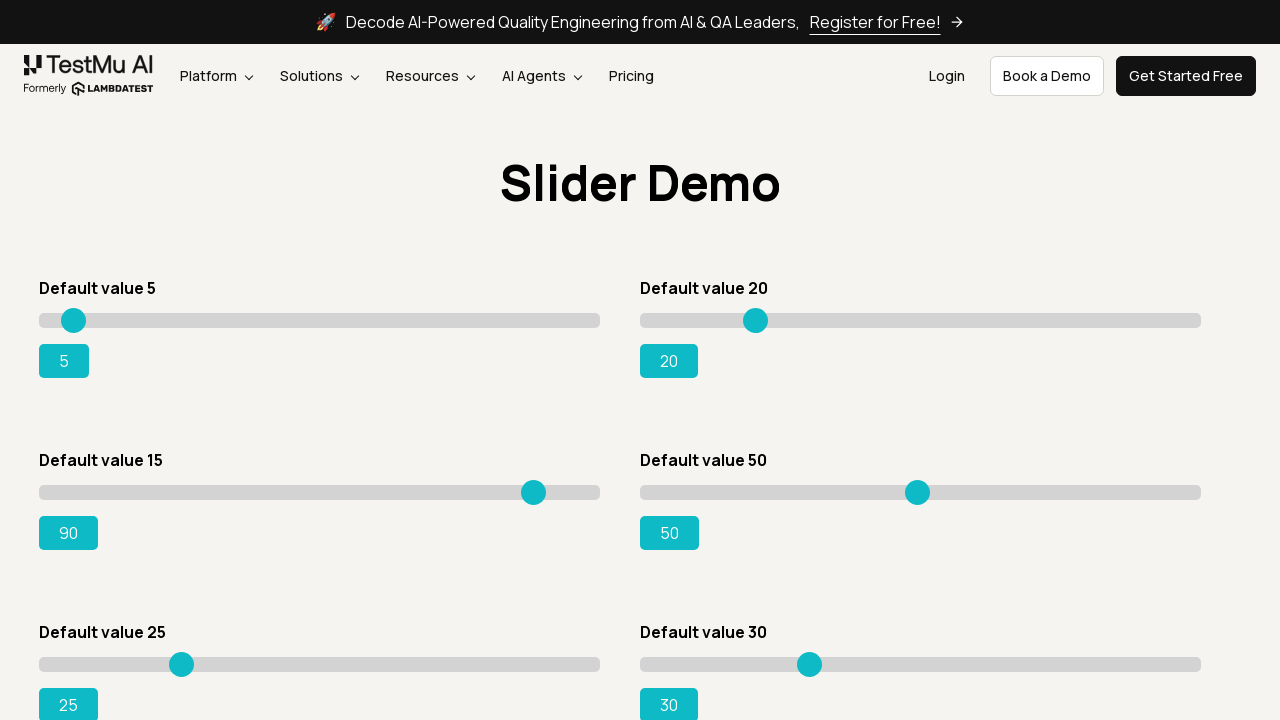

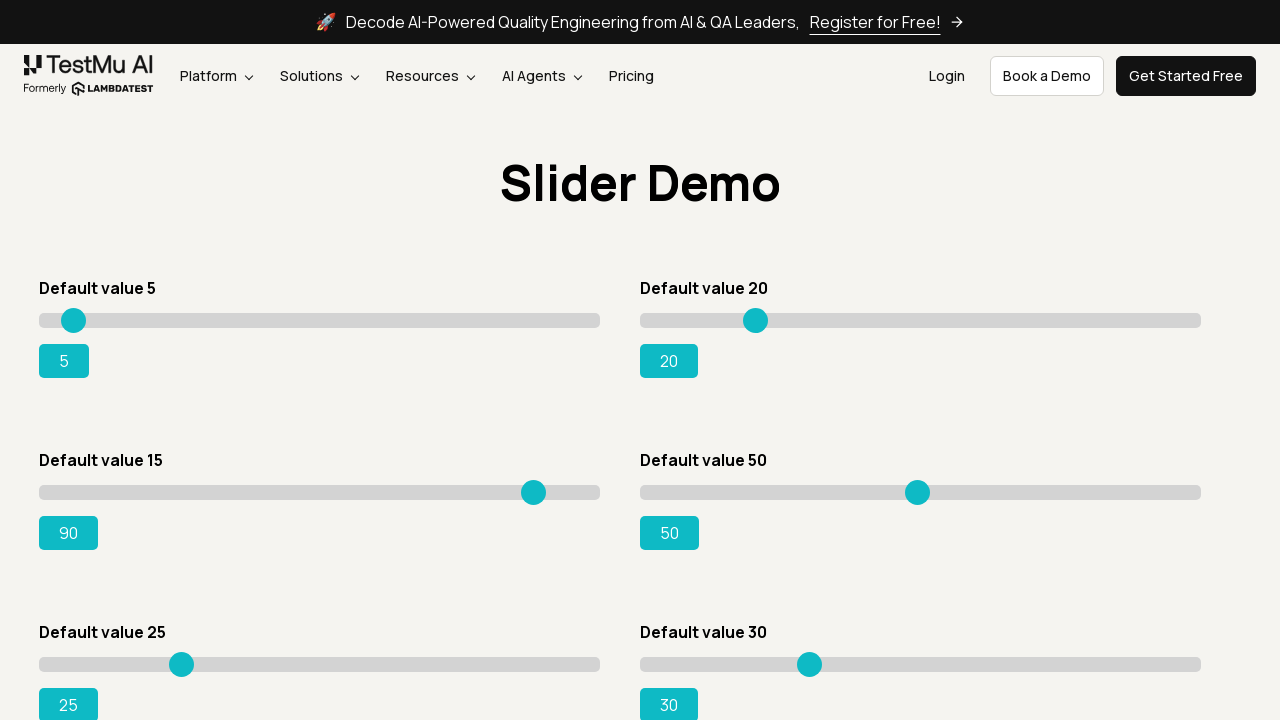